Tests window handling functionality by opening a new window, verifying content in both windows, and switching between them

Starting URL: https://the-internet.herokuapp.com/windows

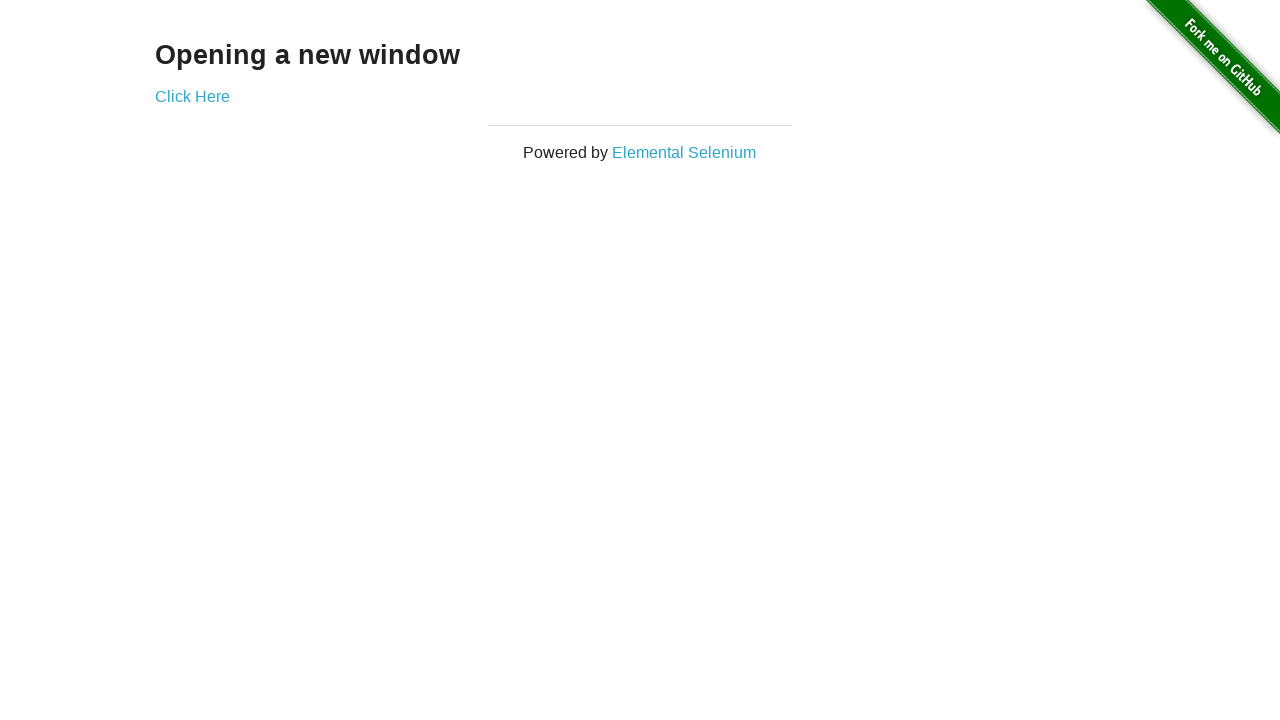

Verified main page heading is 'Opening a new window'
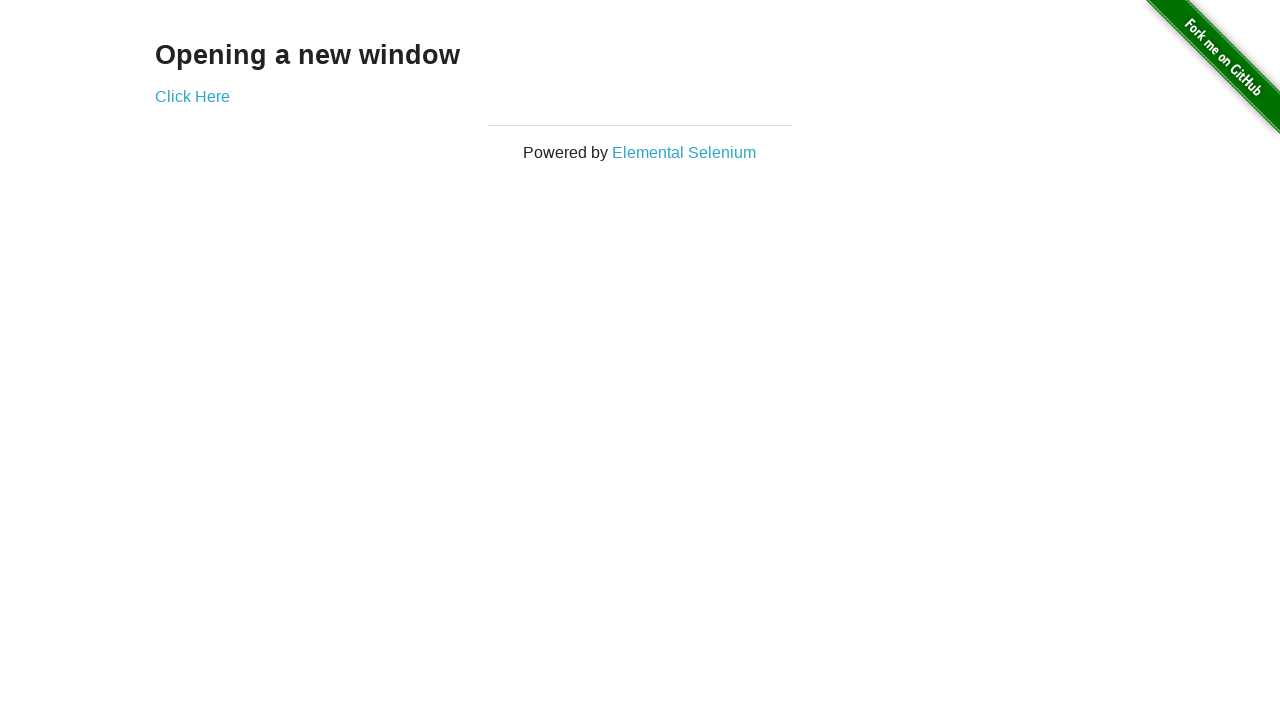

Verified main page title is 'The Internet'
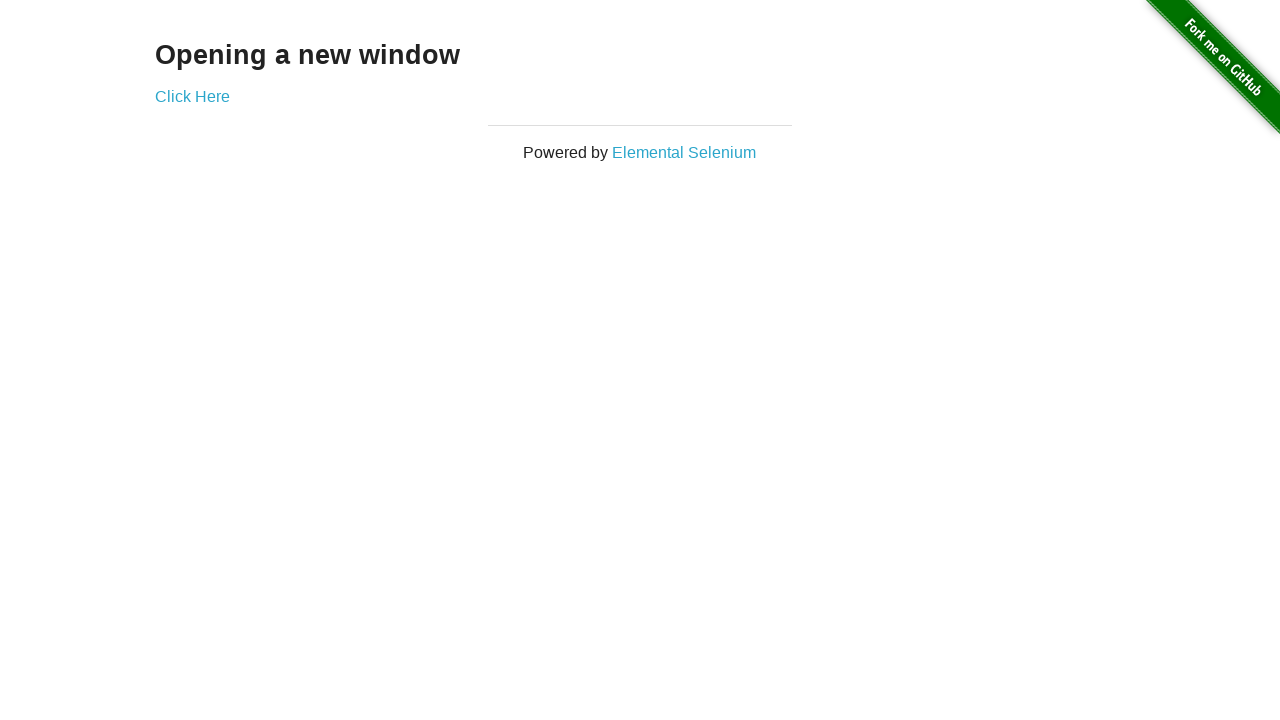

Clicked 'Click Here' link to open new window at (192, 96) on text=Click Here
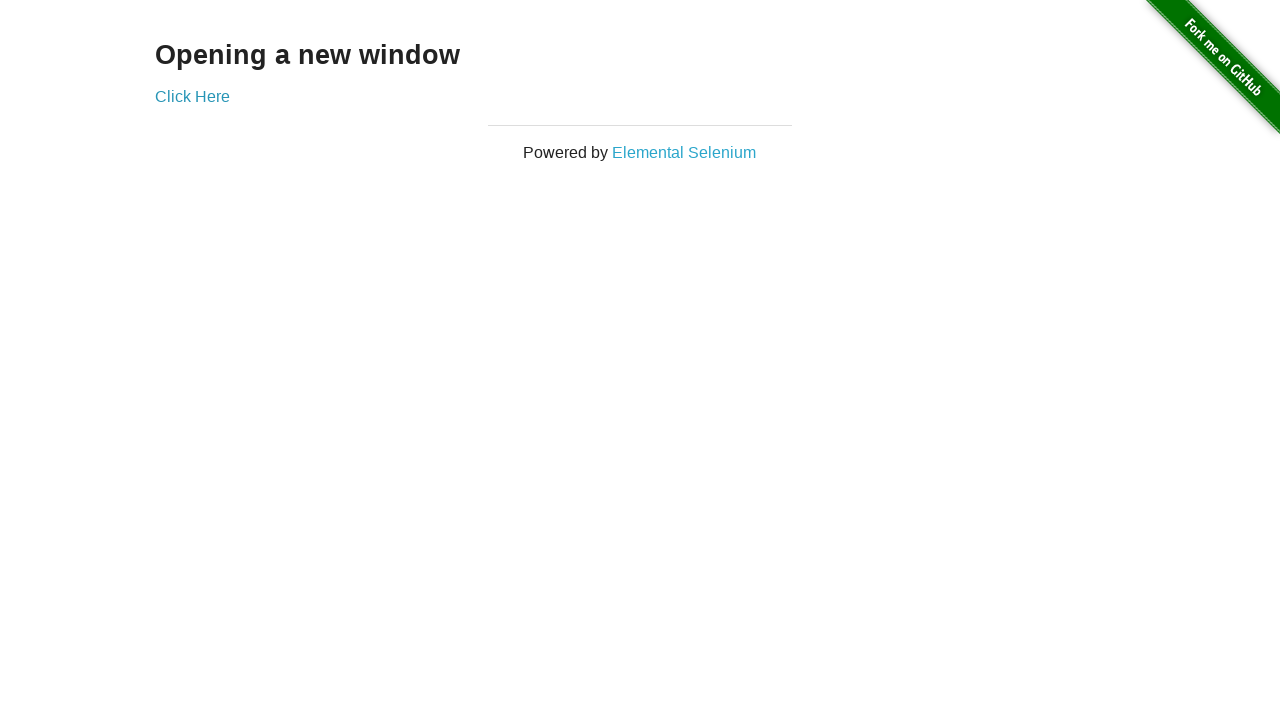

New window loaded successfully
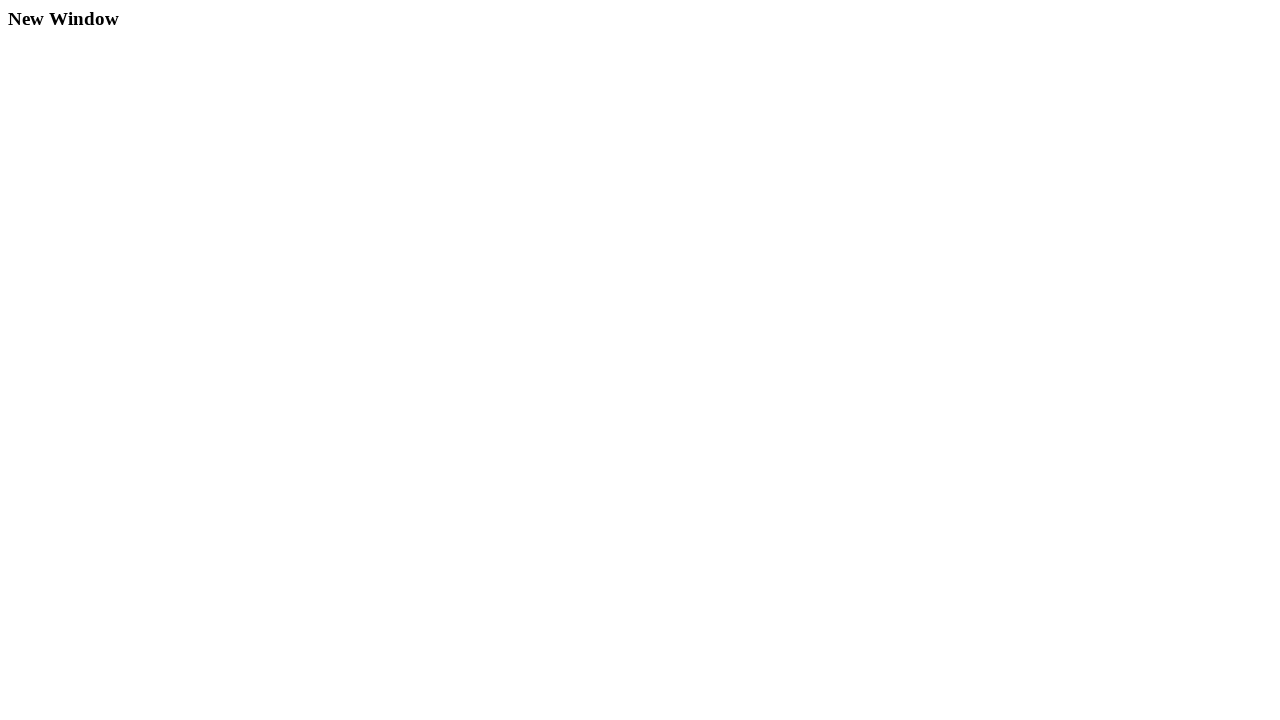

Verified new window title is 'New Window'
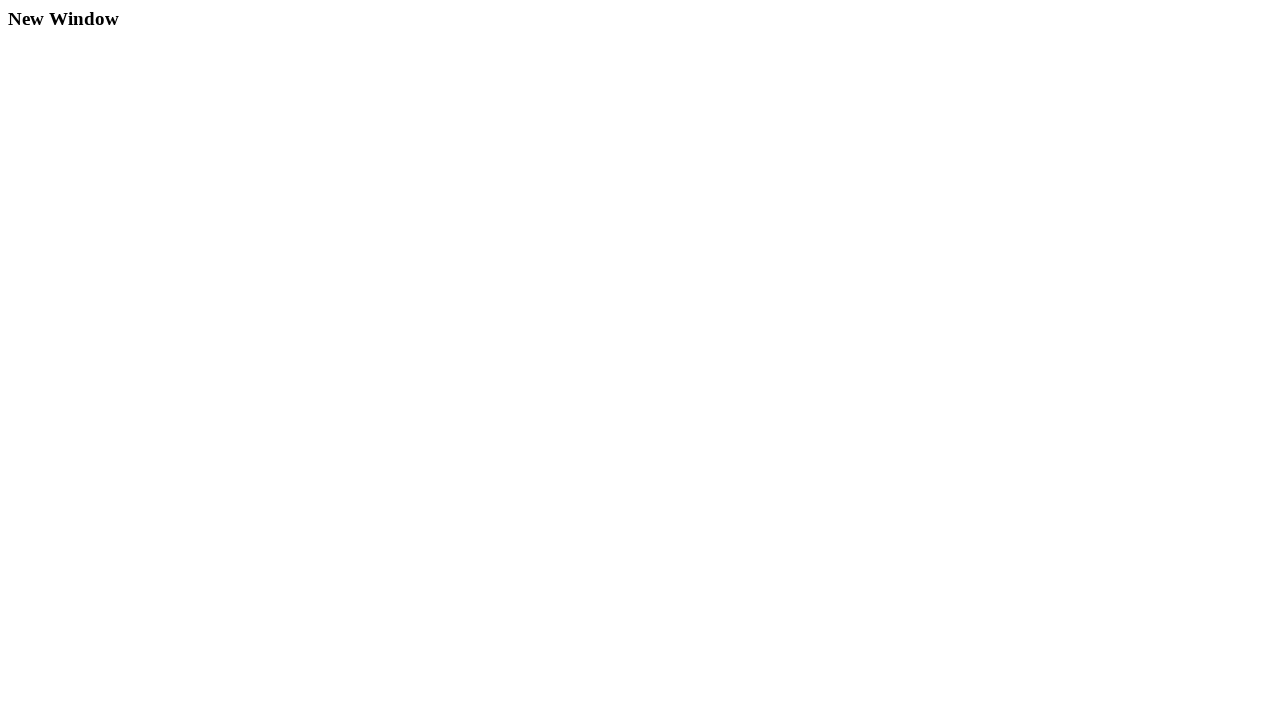

Verified new window heading is 'New Window'
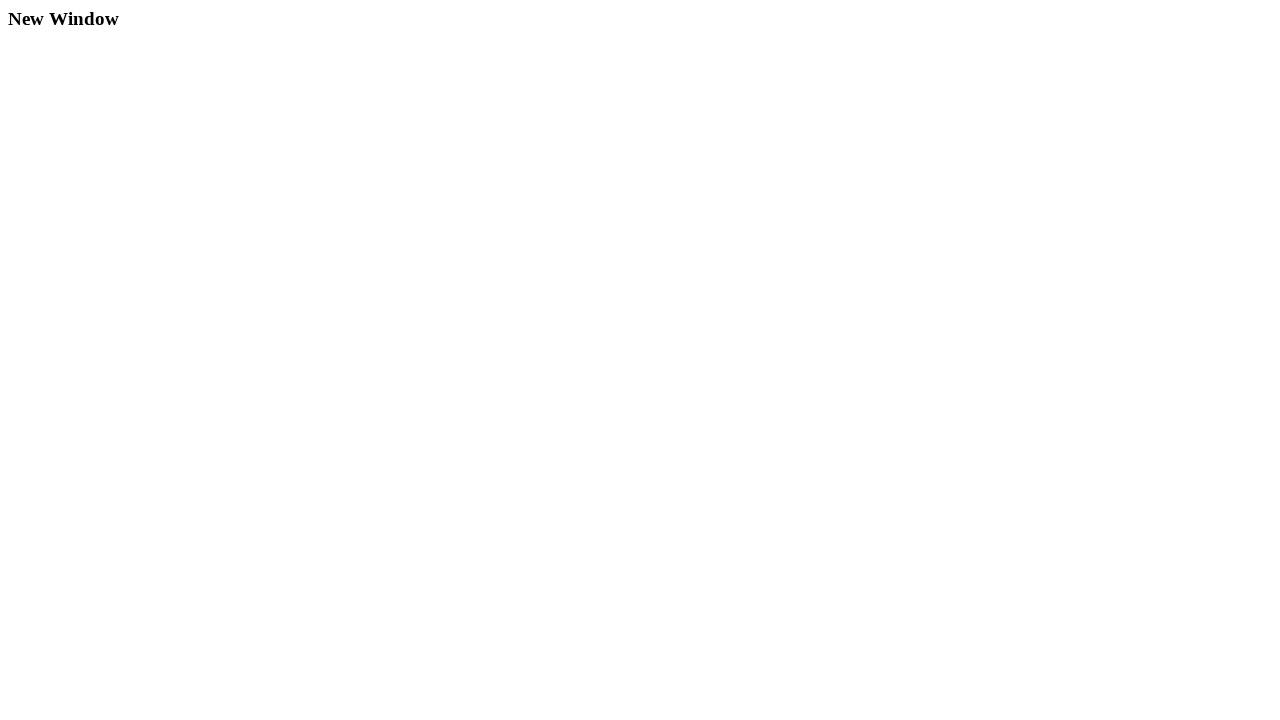

Switched back to original window
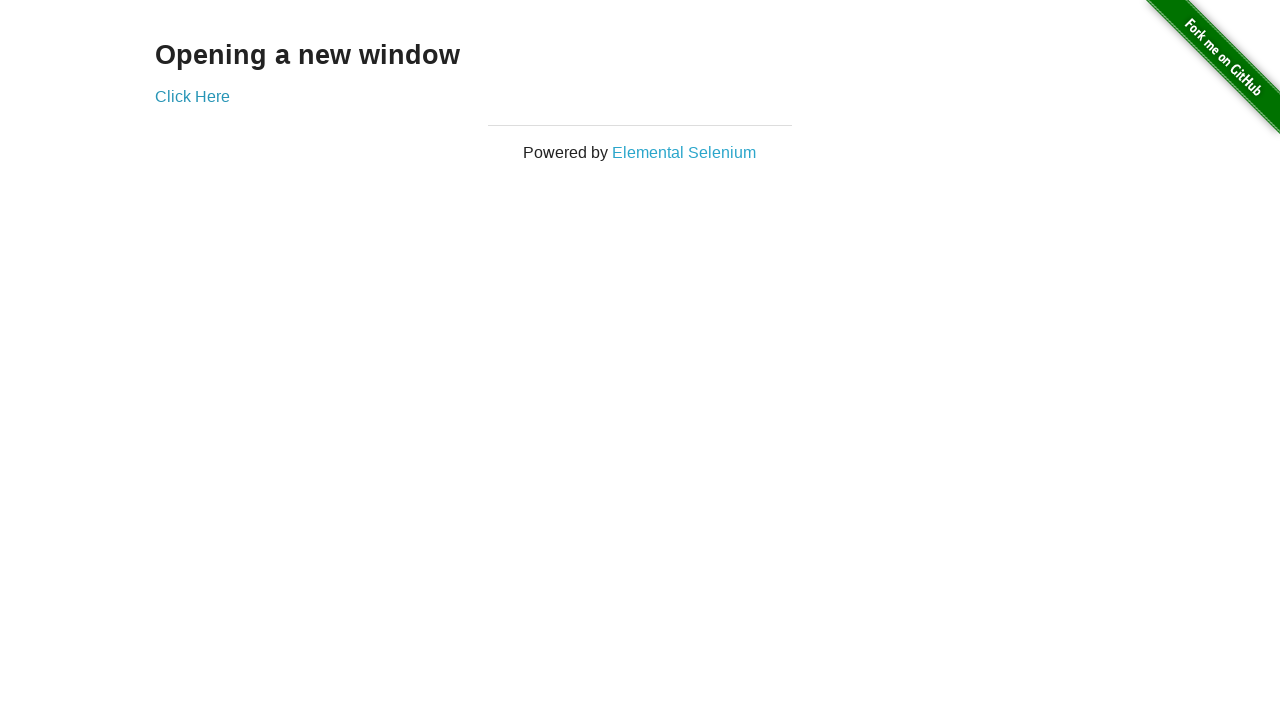

Verified original window title is still 'The Internet'
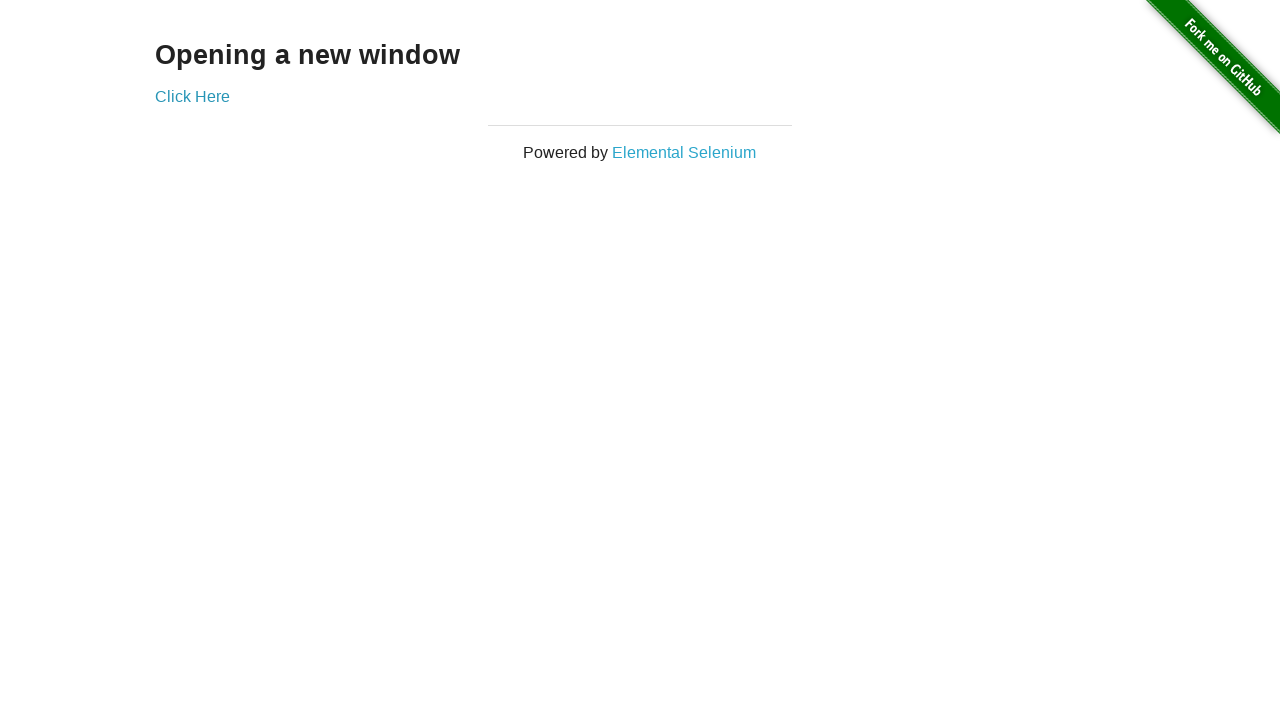

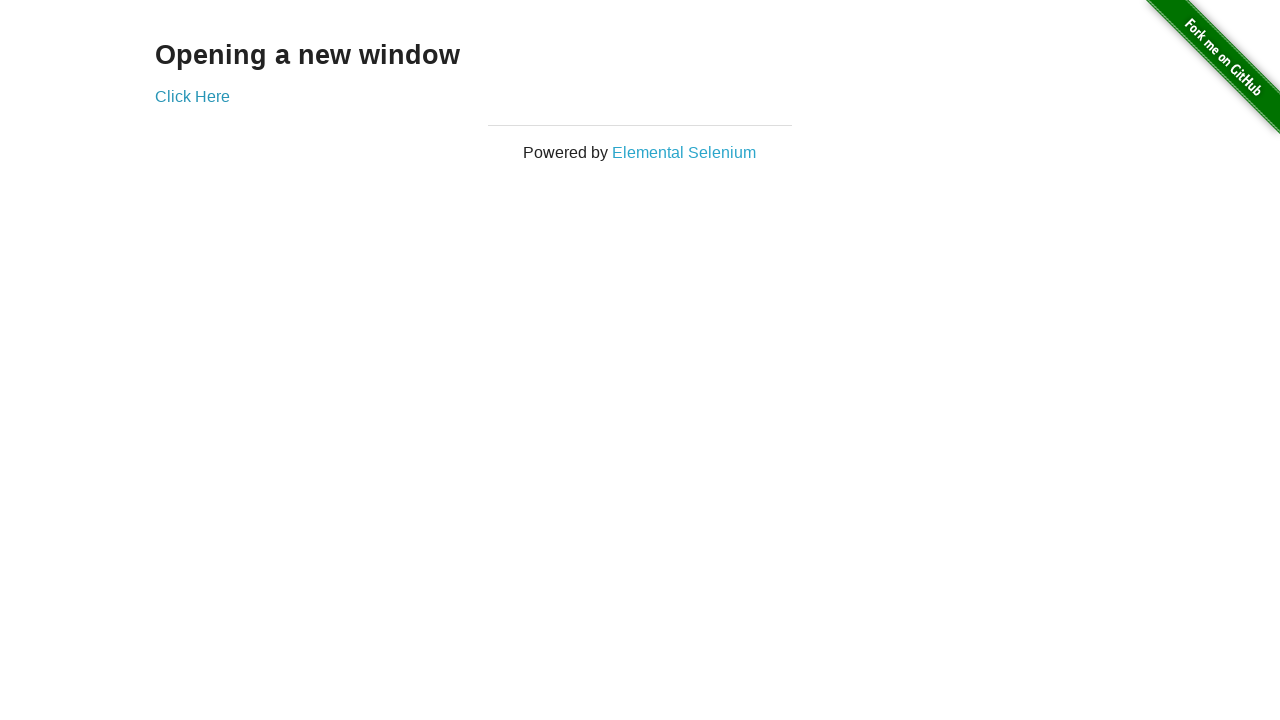